Tests navigation to the Sortable interaction page

Starting URL: https://demoqa.com

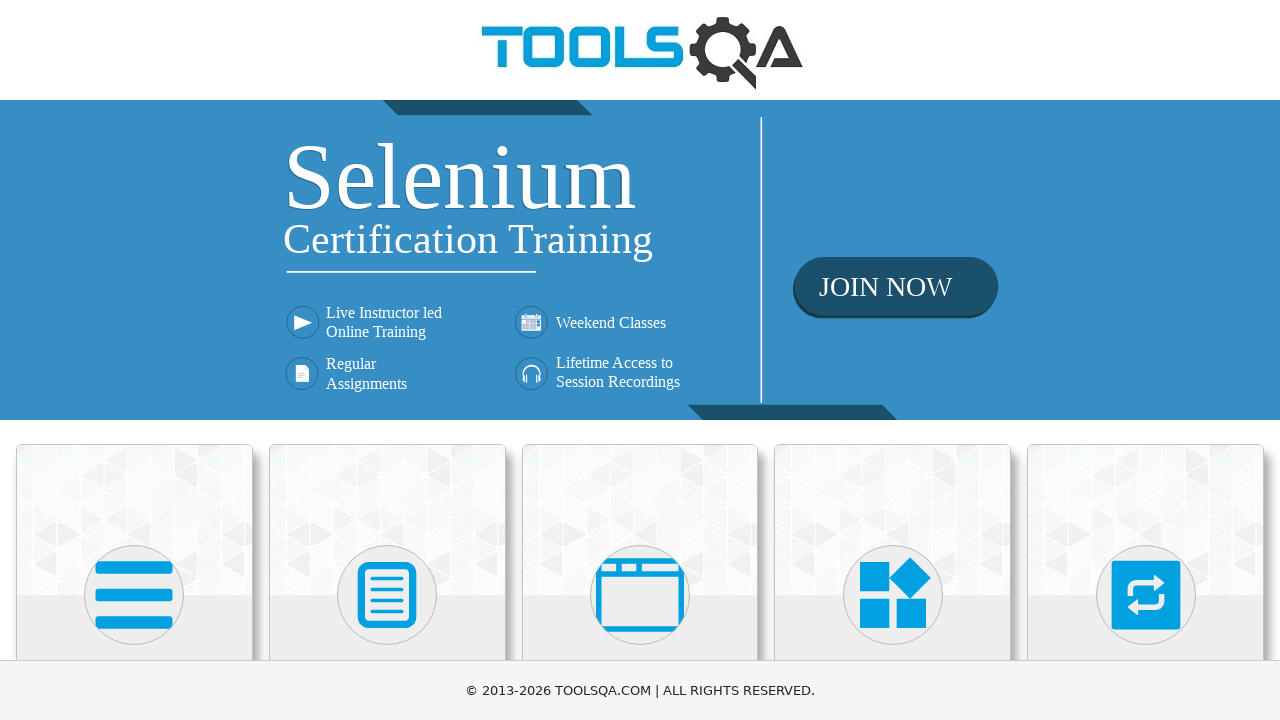

Clicked on Interactions category at (1146, 360) on xpath=//*[@class='category-cards']//following::div[@class='card-body']//h5[conta
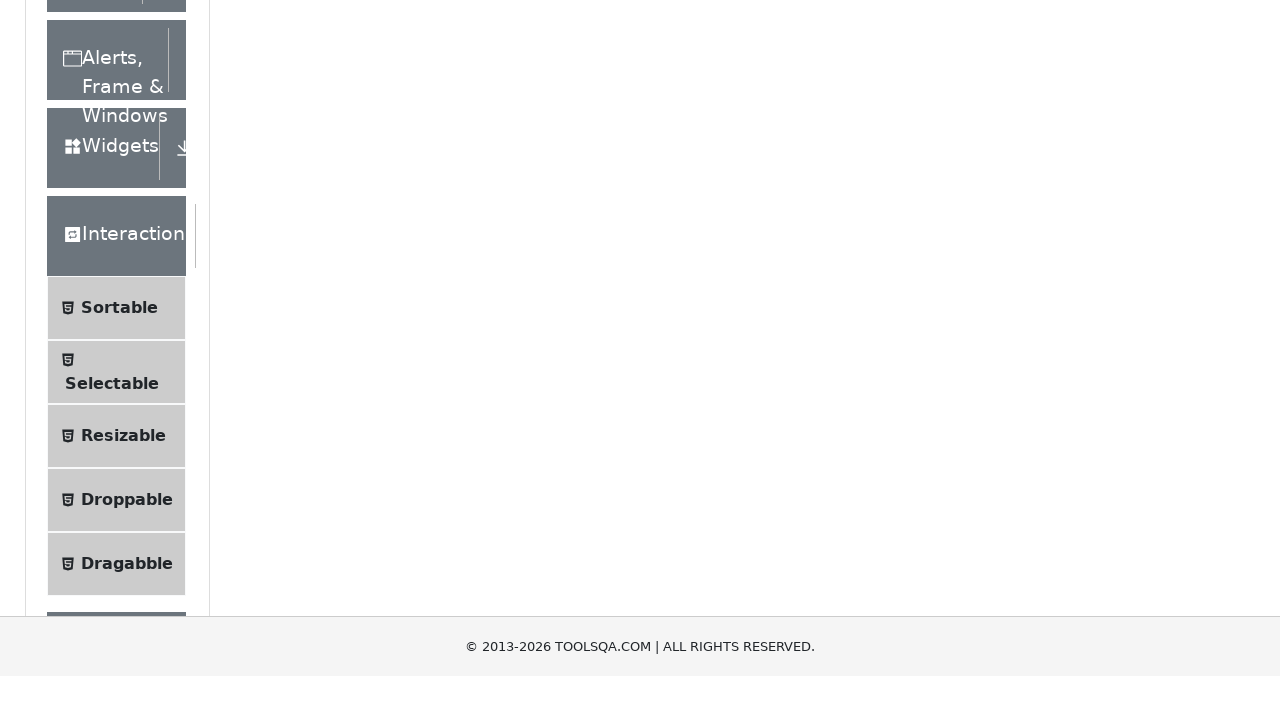

Clicked on Sortable menu item to navigate to Sortable interaction page at (119, 613) on xpath=//*[@class='accordion']//div[@class='element-group']//following::span[@cla
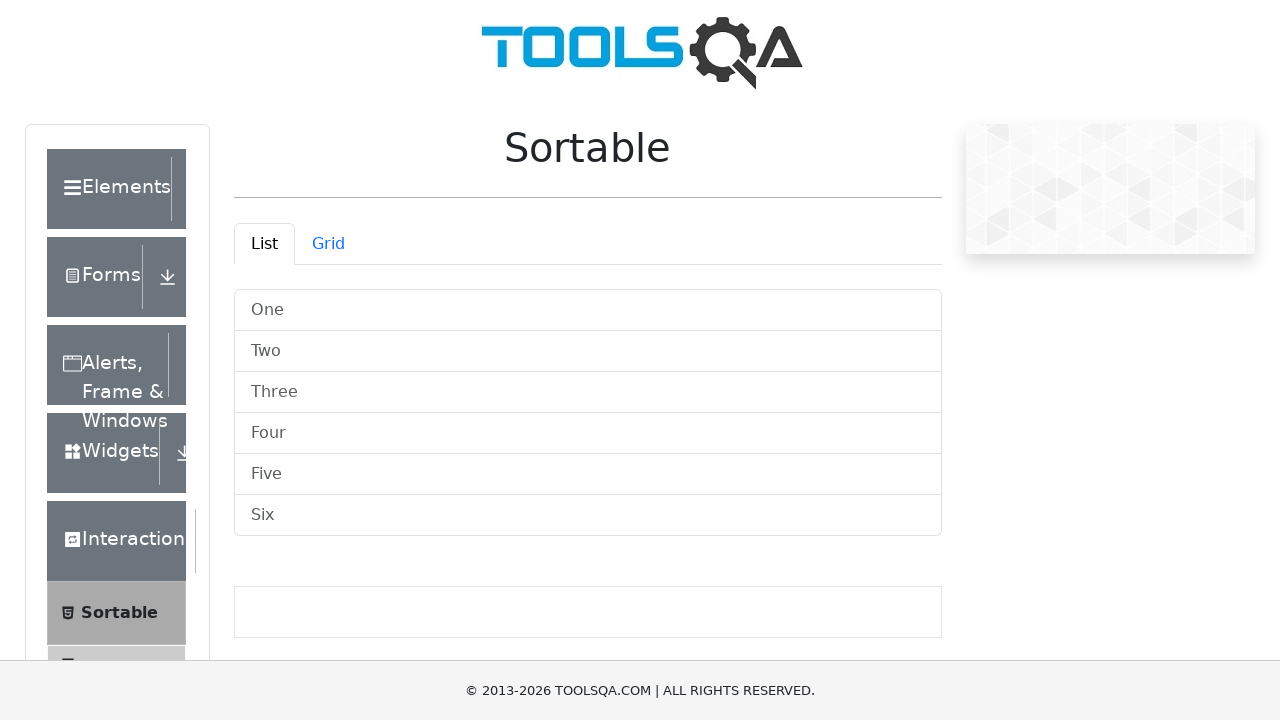

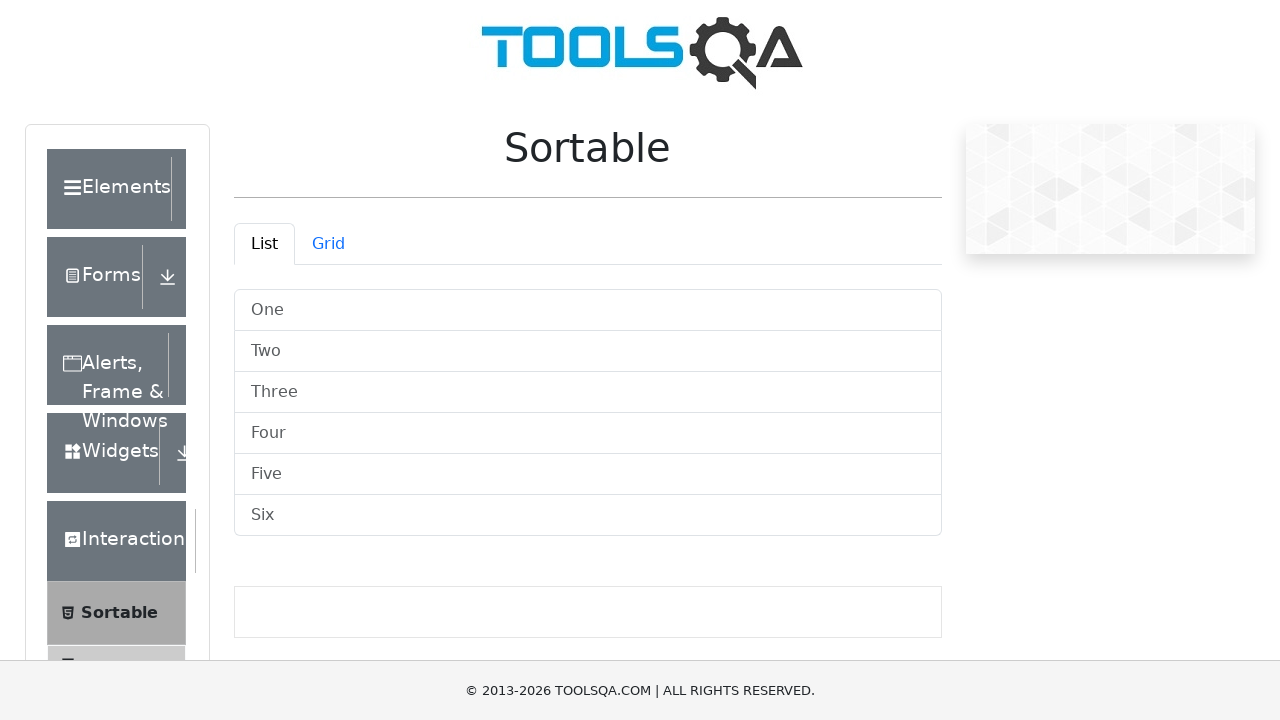